Navigates to Rahul Shetty Academy's login practice page and verifies the page title matches expected value

Starting URL: https://rahulshettyacademy.com/loginpagePractise/

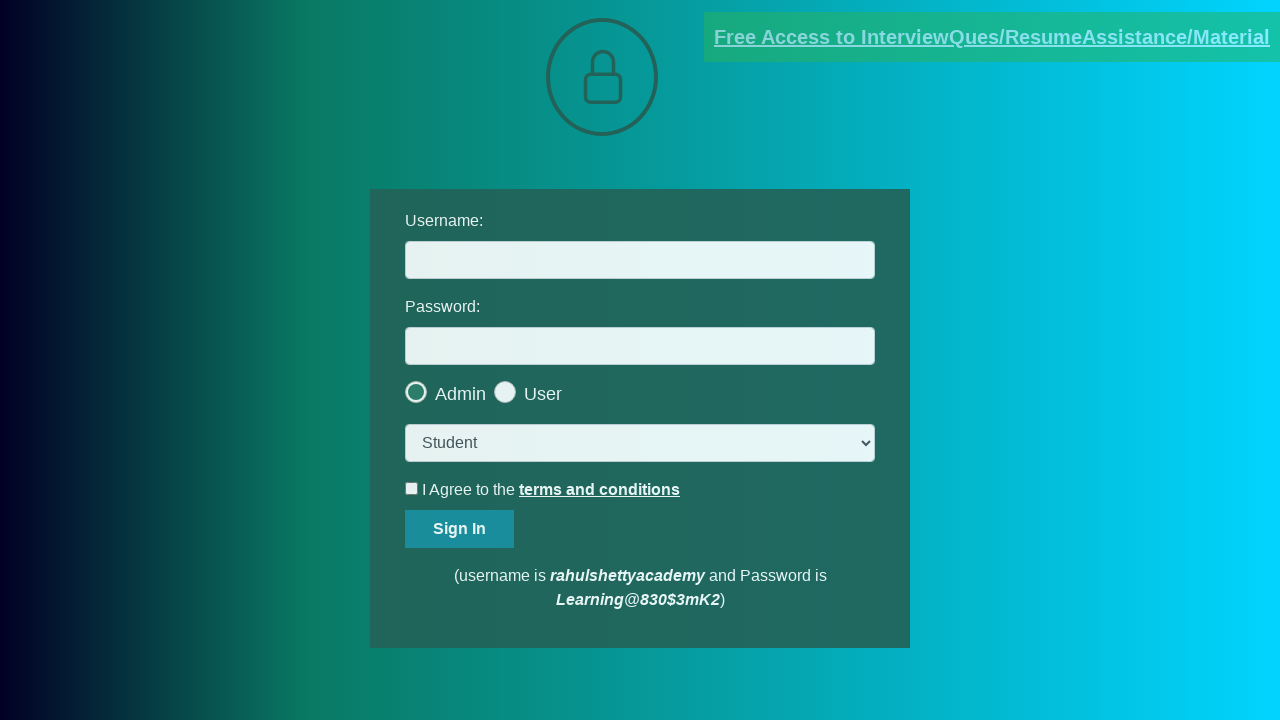

Navigated to Rahul Shetty Academy login practice page
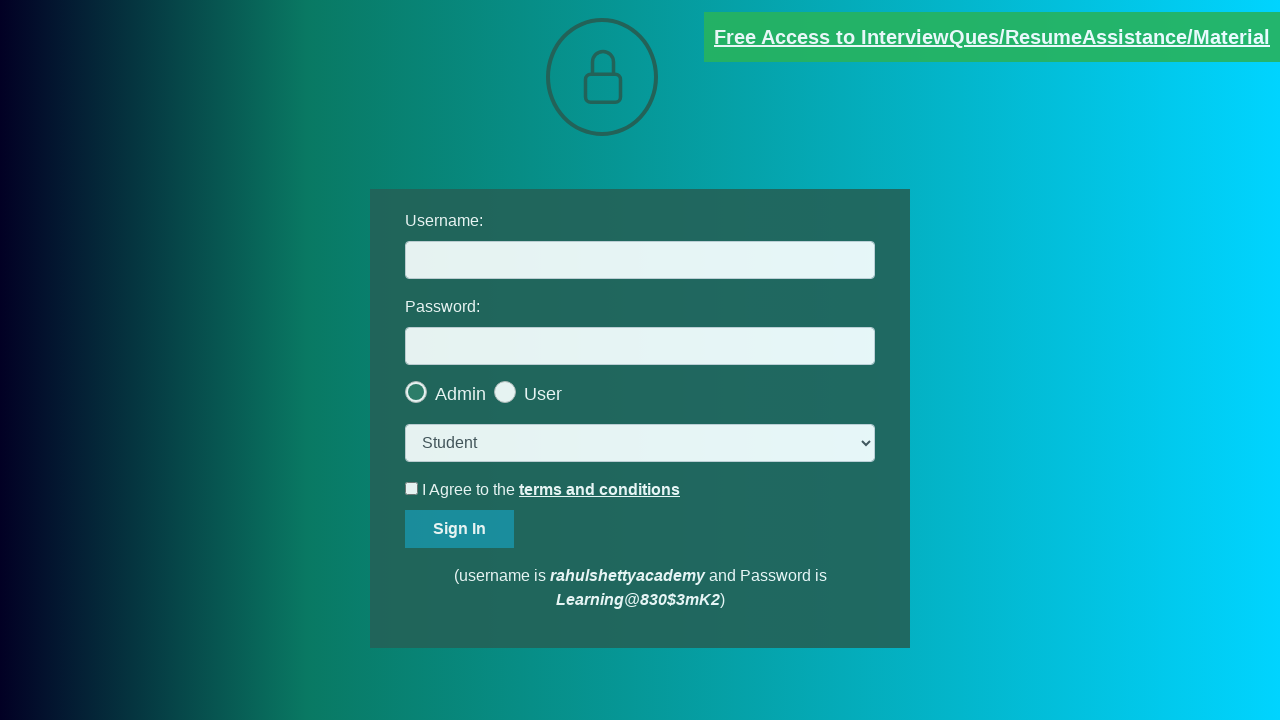

Verified page title matches expected value 'LoginPage Practise | Rahul Shetty Academy'
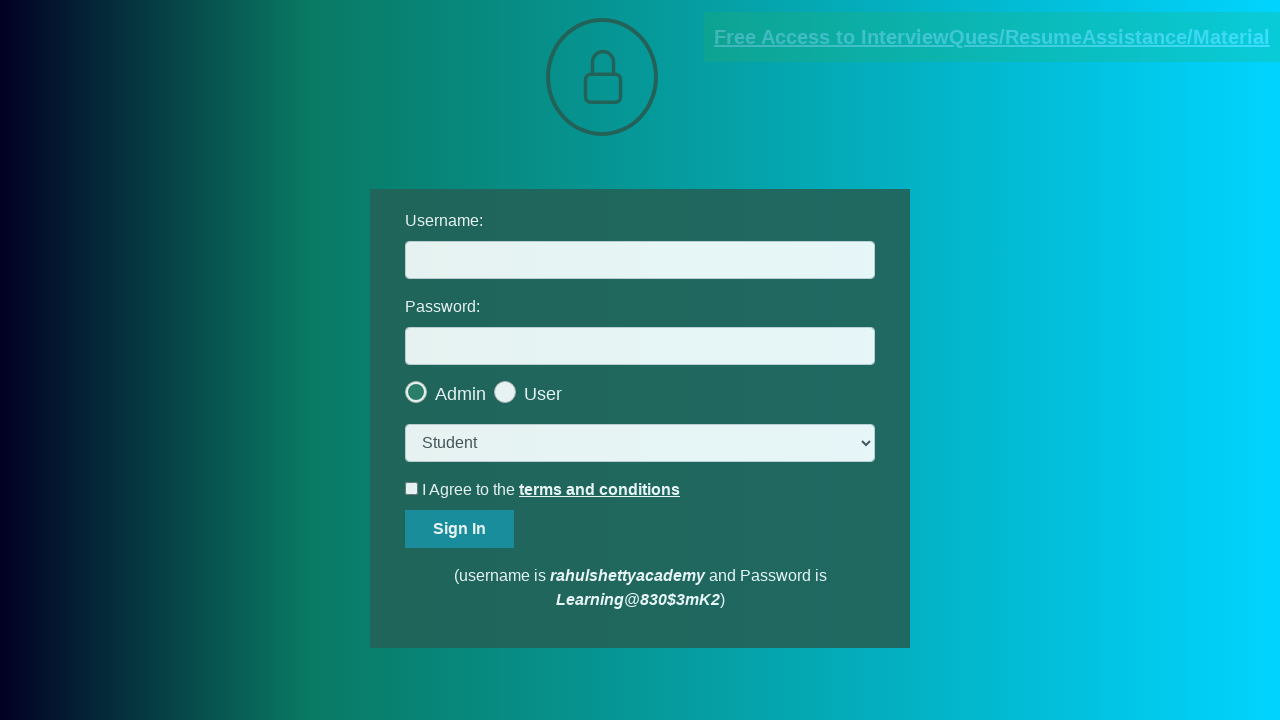

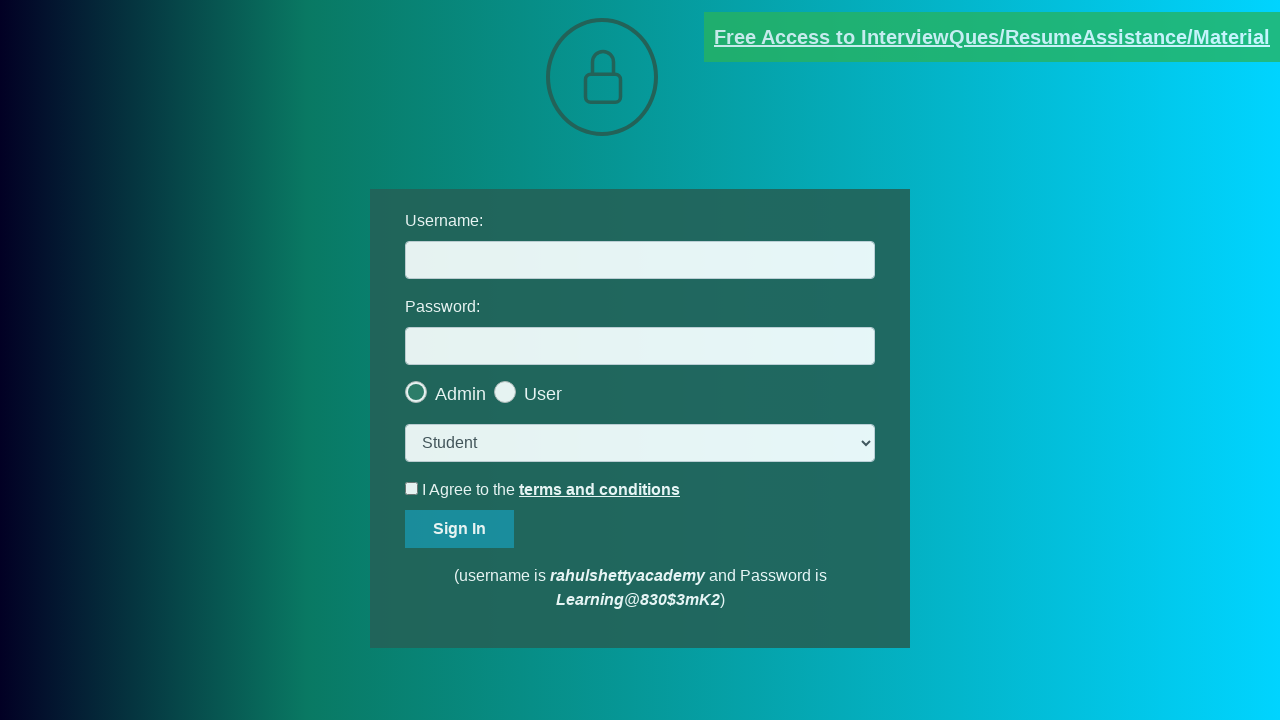